Tests the e-commerce flow on an Angular demo app by browsing products, selecting a Selenium product, and adding it to the cart.

Starting URL: https://rahulshettyacademy.com/angularAppdemo/

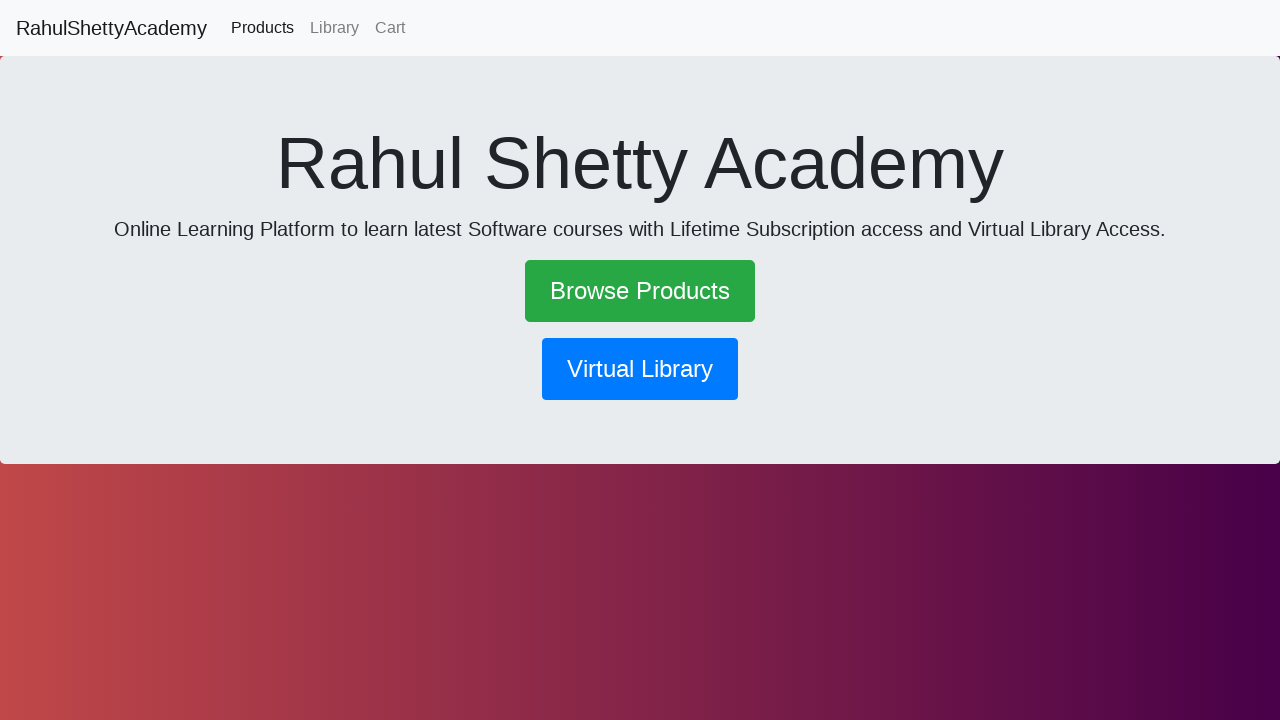

Clicked 'Browse Products' link at (640, 291) on a:text('Browse Products')
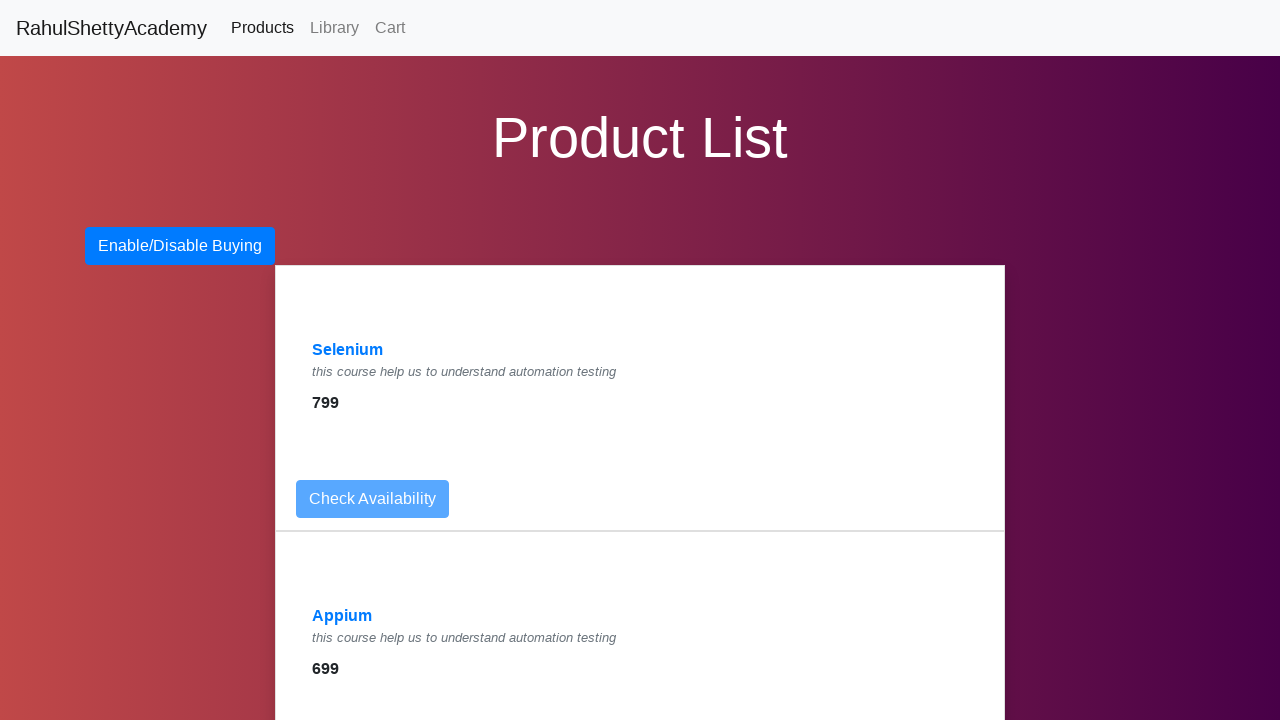

Clicked 'Selenium' product link at (348, 350) on a:text('Selenium')
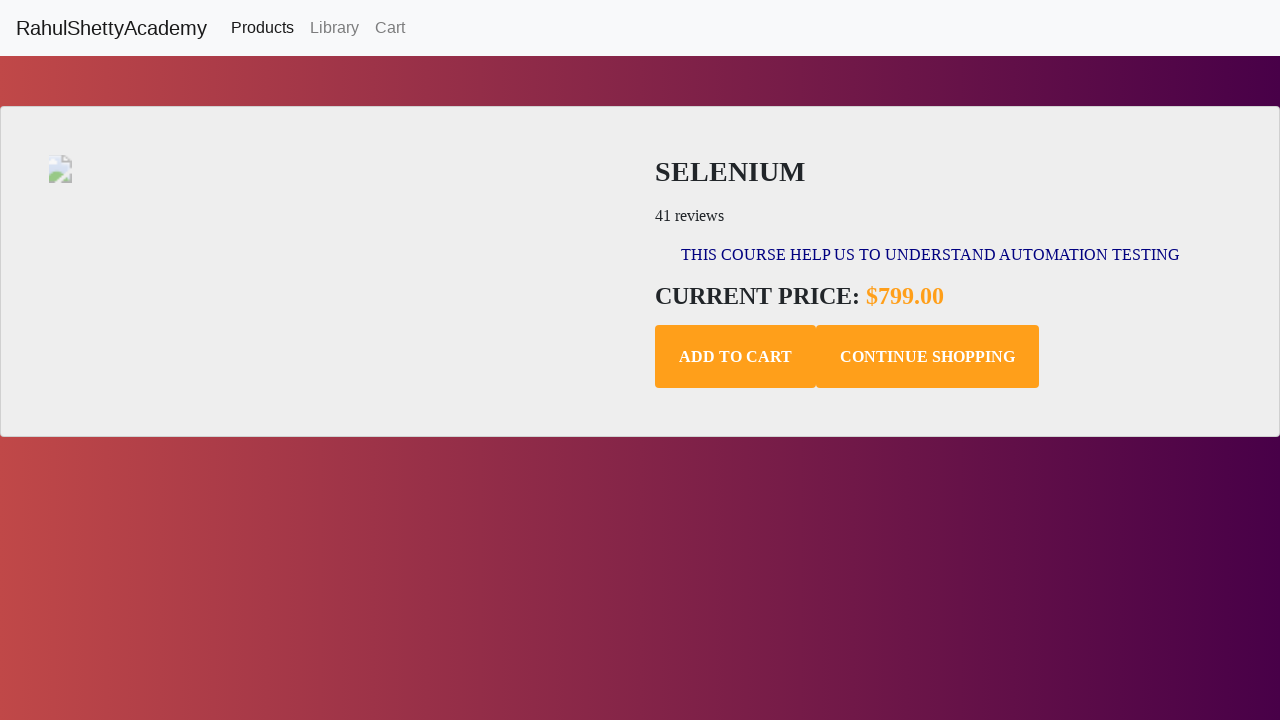

Clicked 'Add to Cart' button at (736, 357) on .add-to-cart
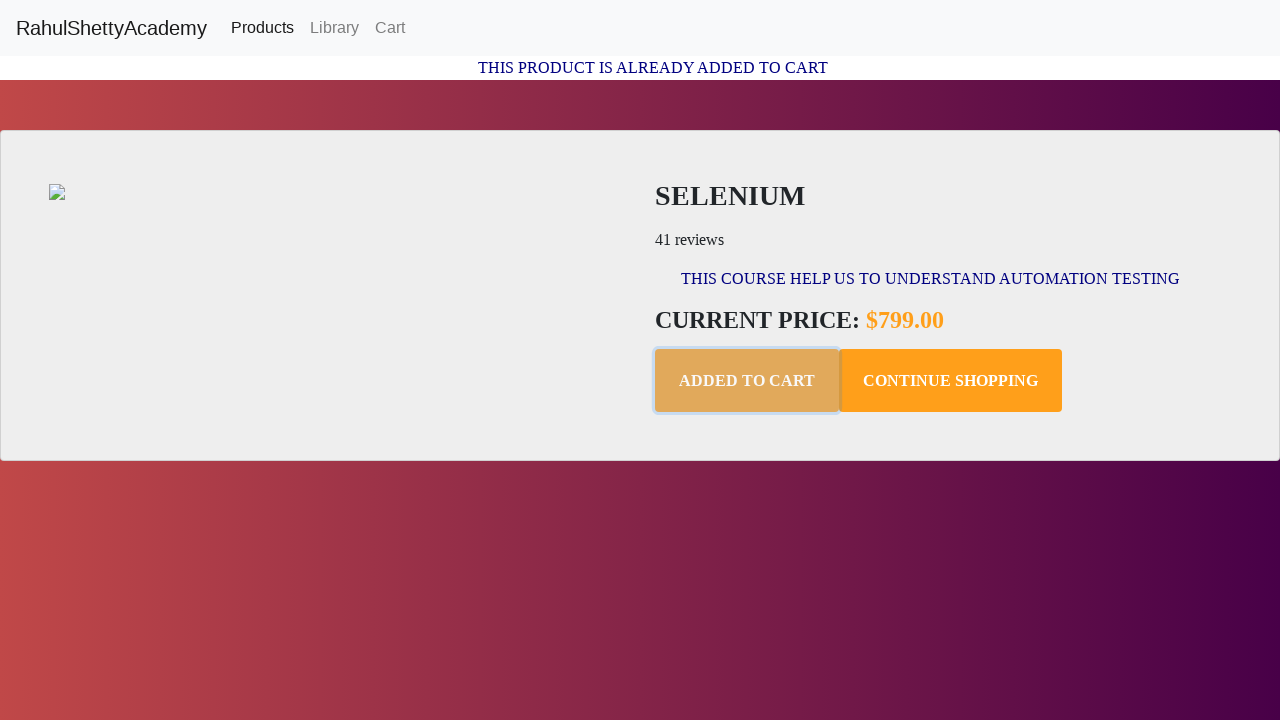

Waited for confirmation paragraph to appear
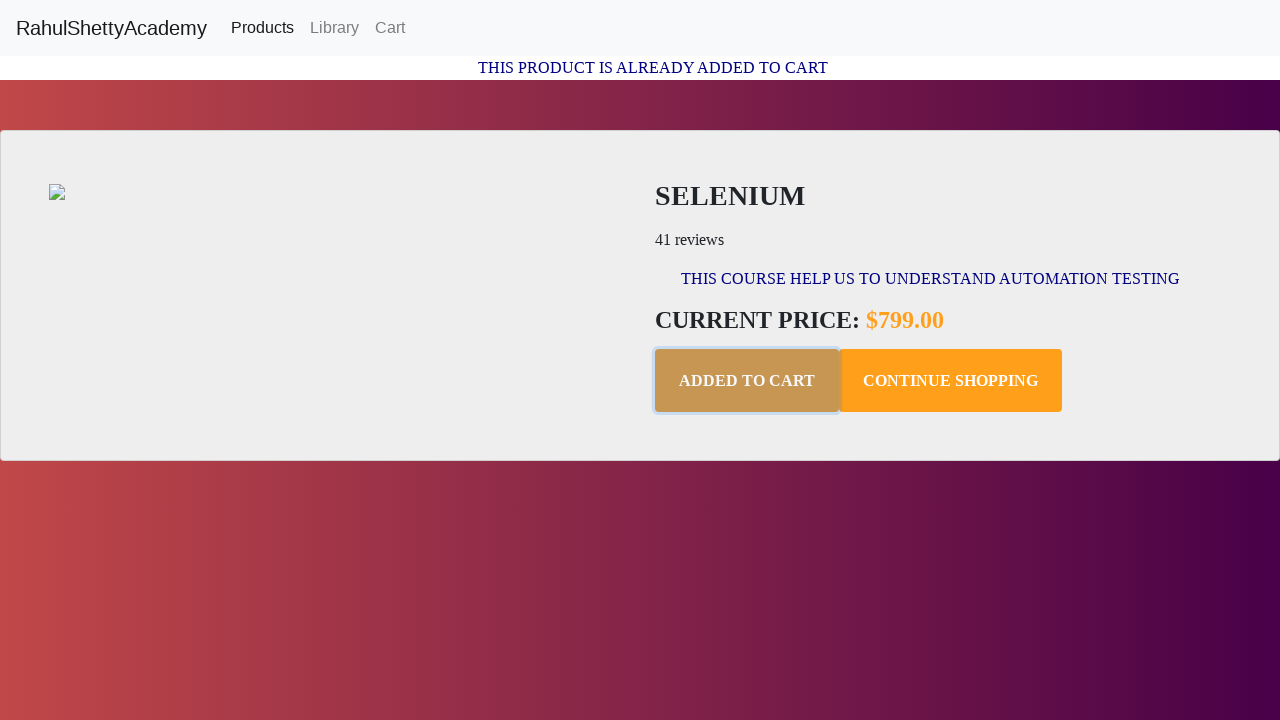

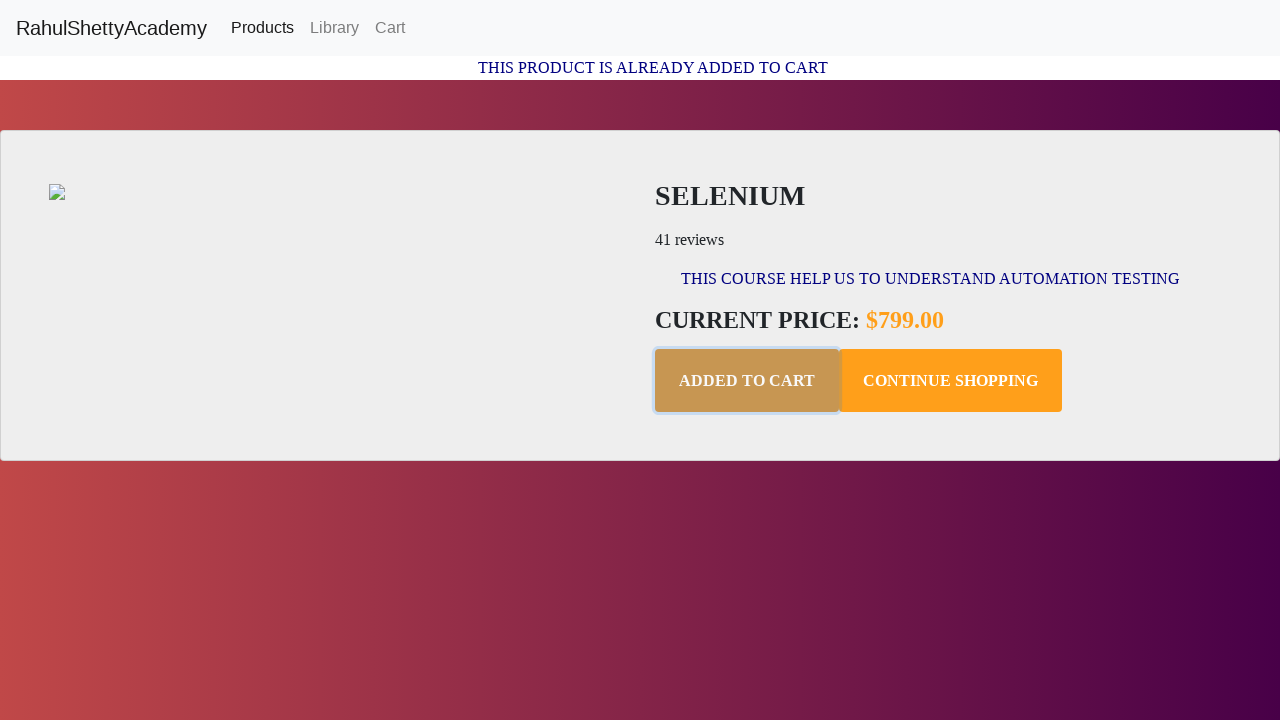